Tests a React Semantic UI dropdown by selecting a name from the list

Starting URL: https://react.semantic-ui.com/maximize/dropdown-example-selection/

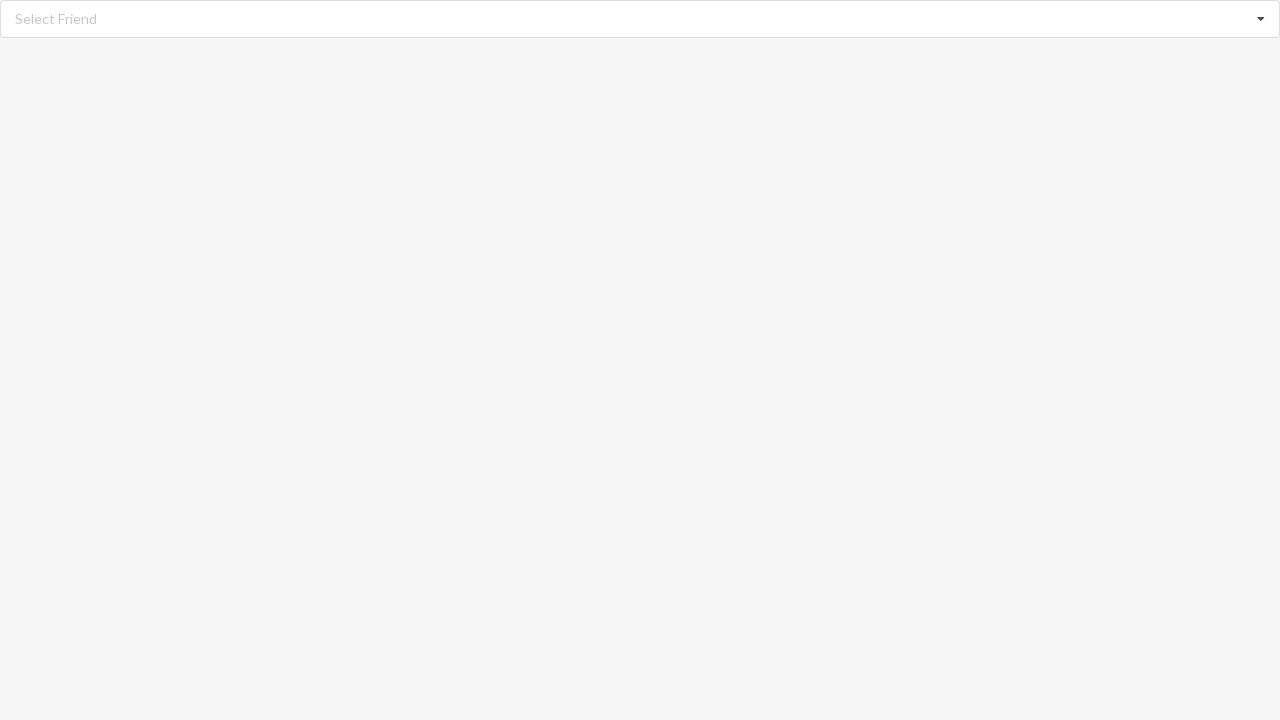

Clicked dropdown to open it at (640, 19) on div[role='listbox']
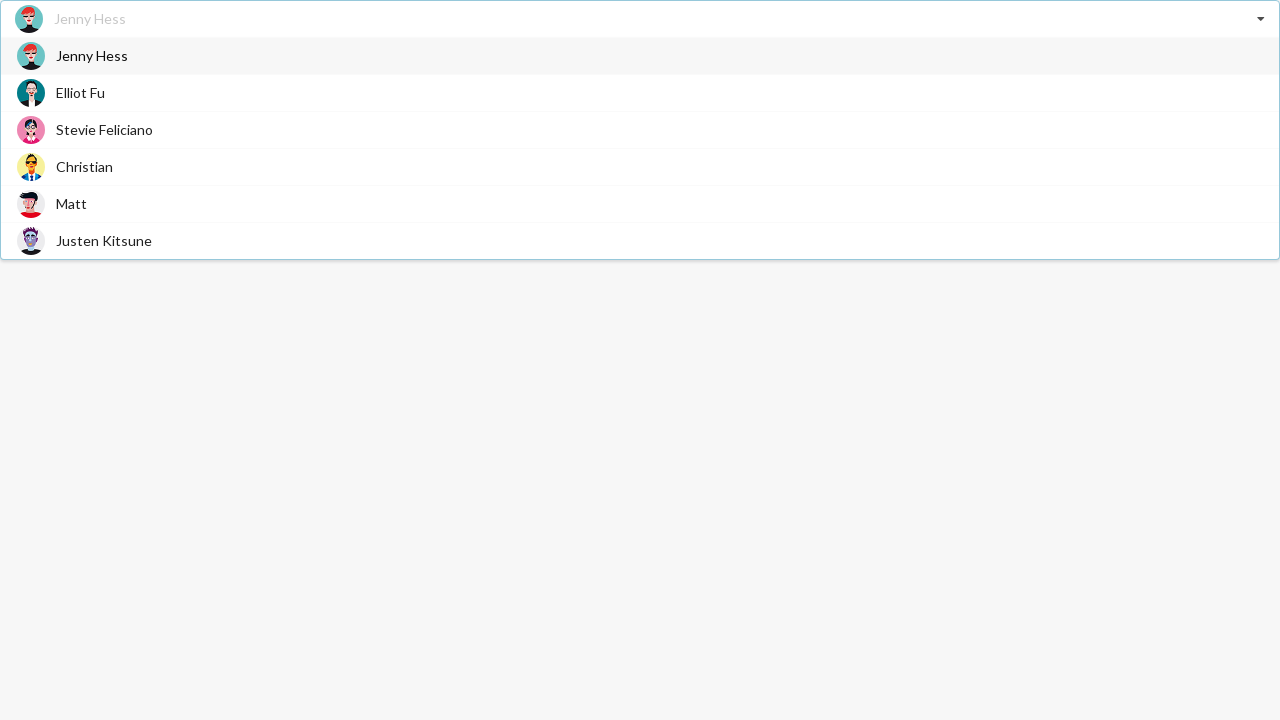

Dropdown items became visible
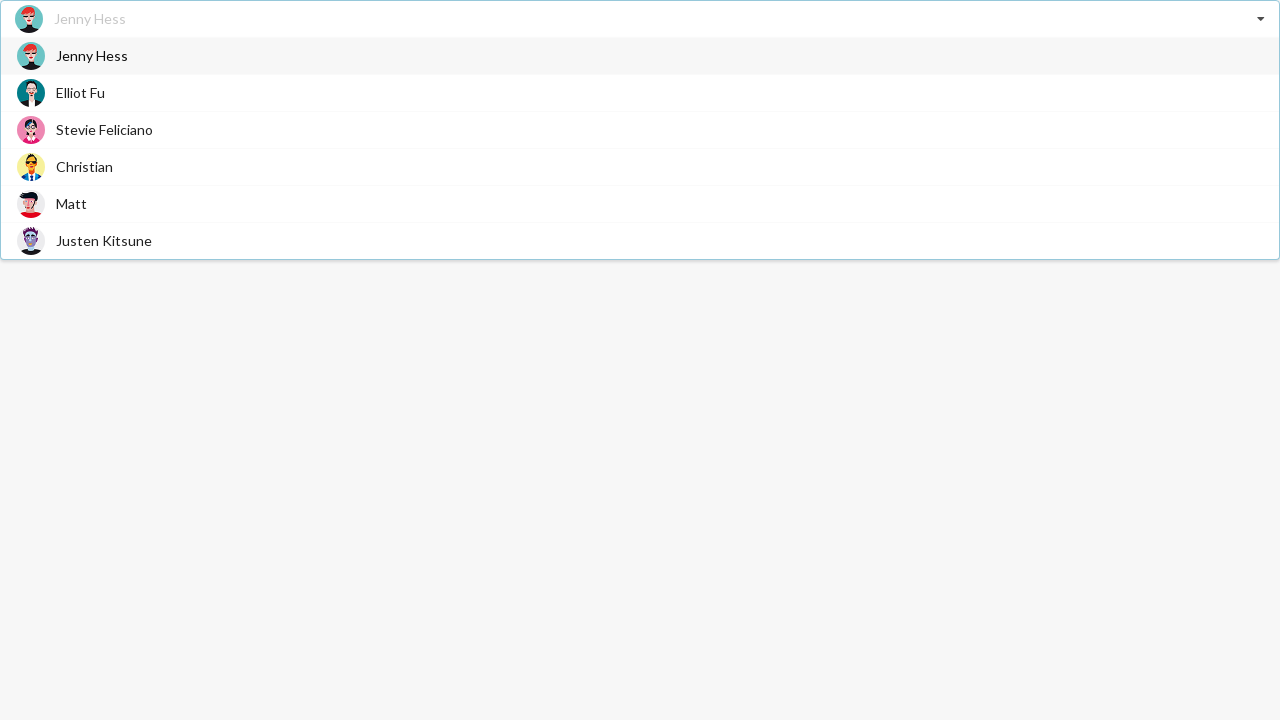

Selected 'Christian' from dropdown list
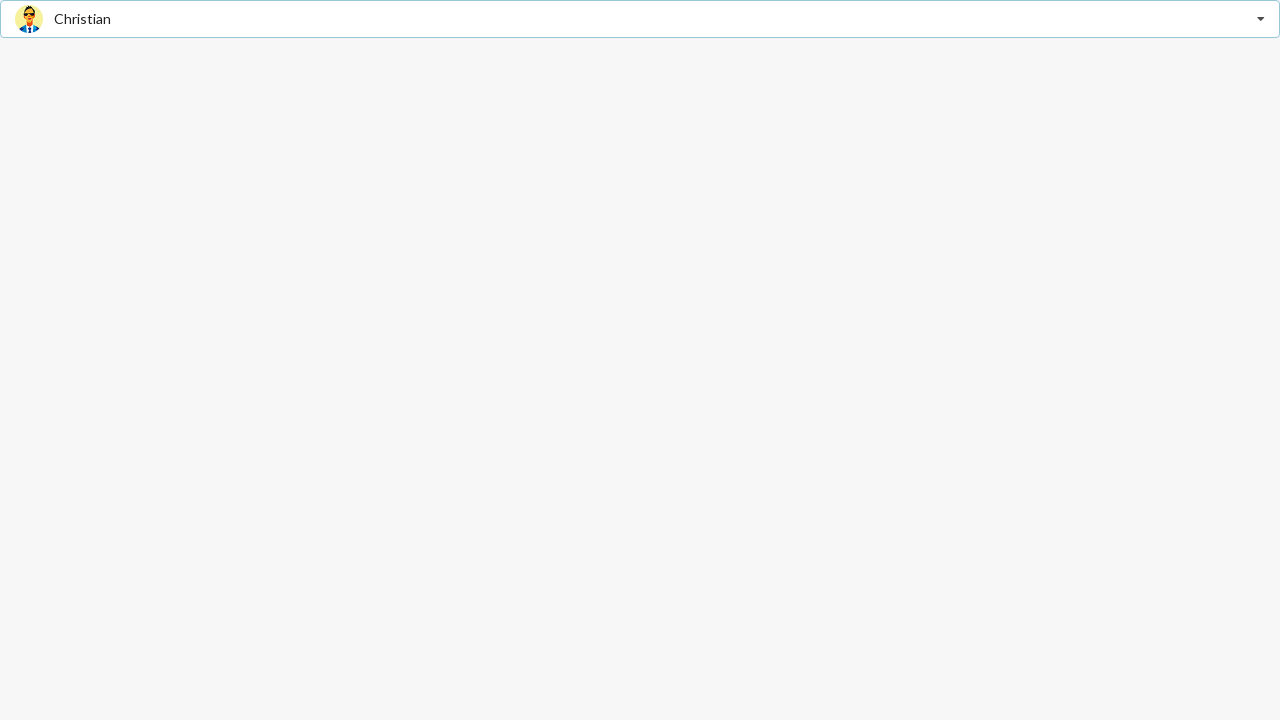

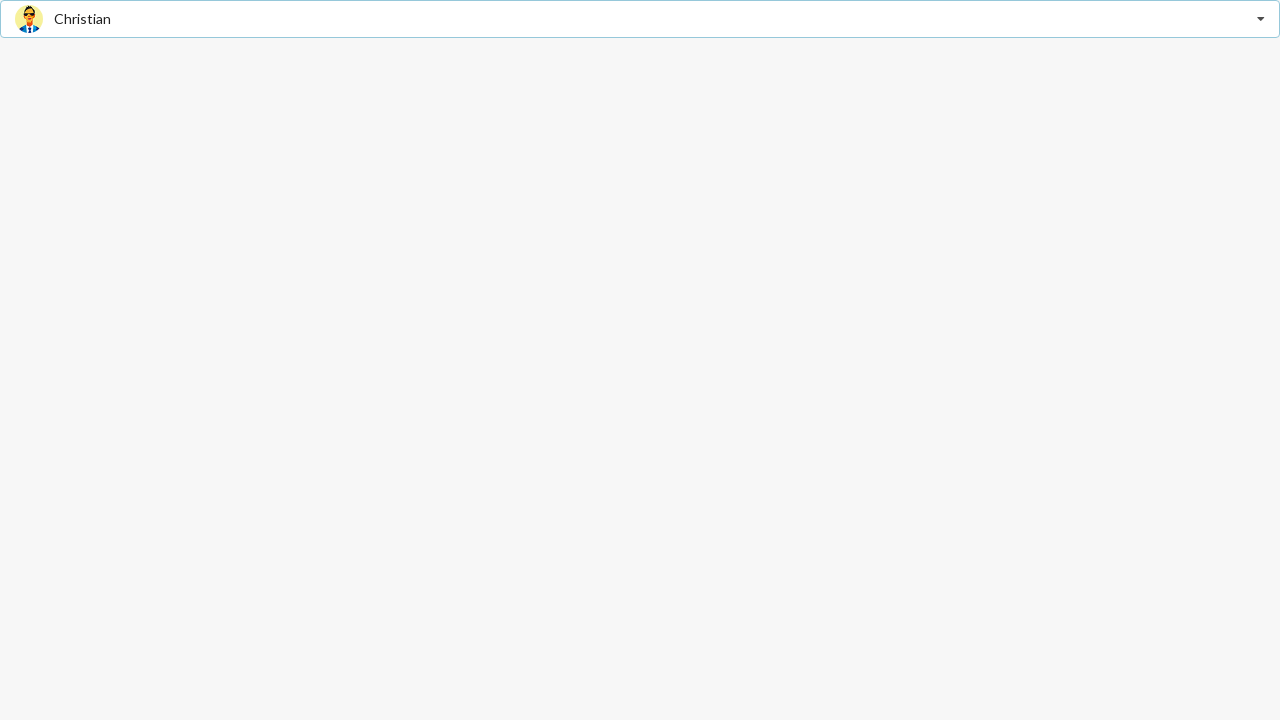